Tests clicking the "Book Now" button on the hotel booking homepage

Starting URL: https://automationintesting.online/

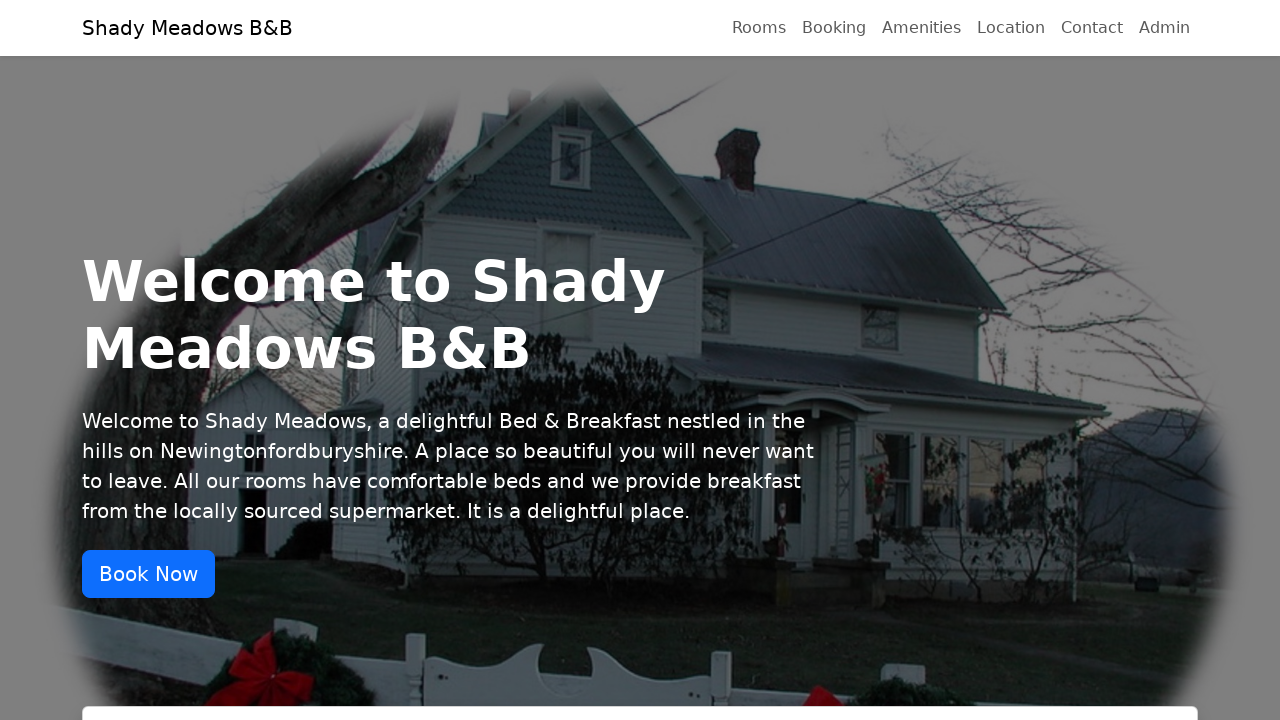

Navigated to hotel booking homepage
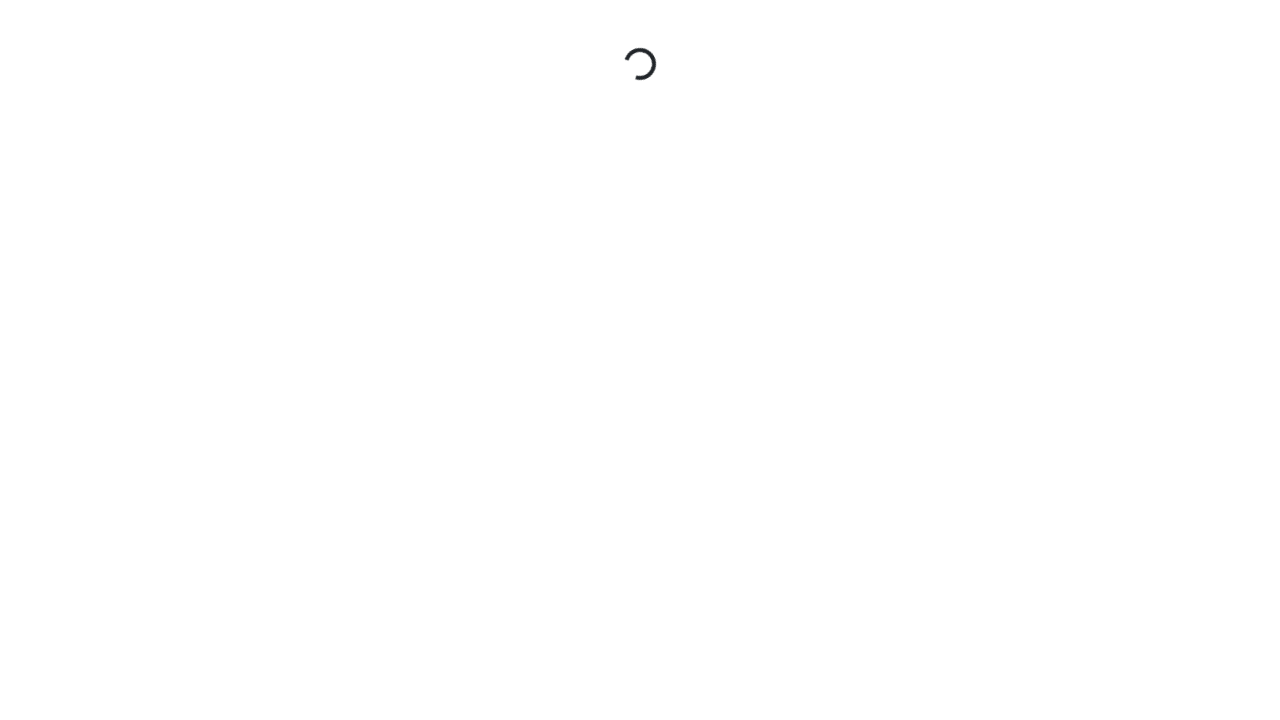

Clicked the 'Book Now' button at (148, 574) on internal:text="Book Now"s
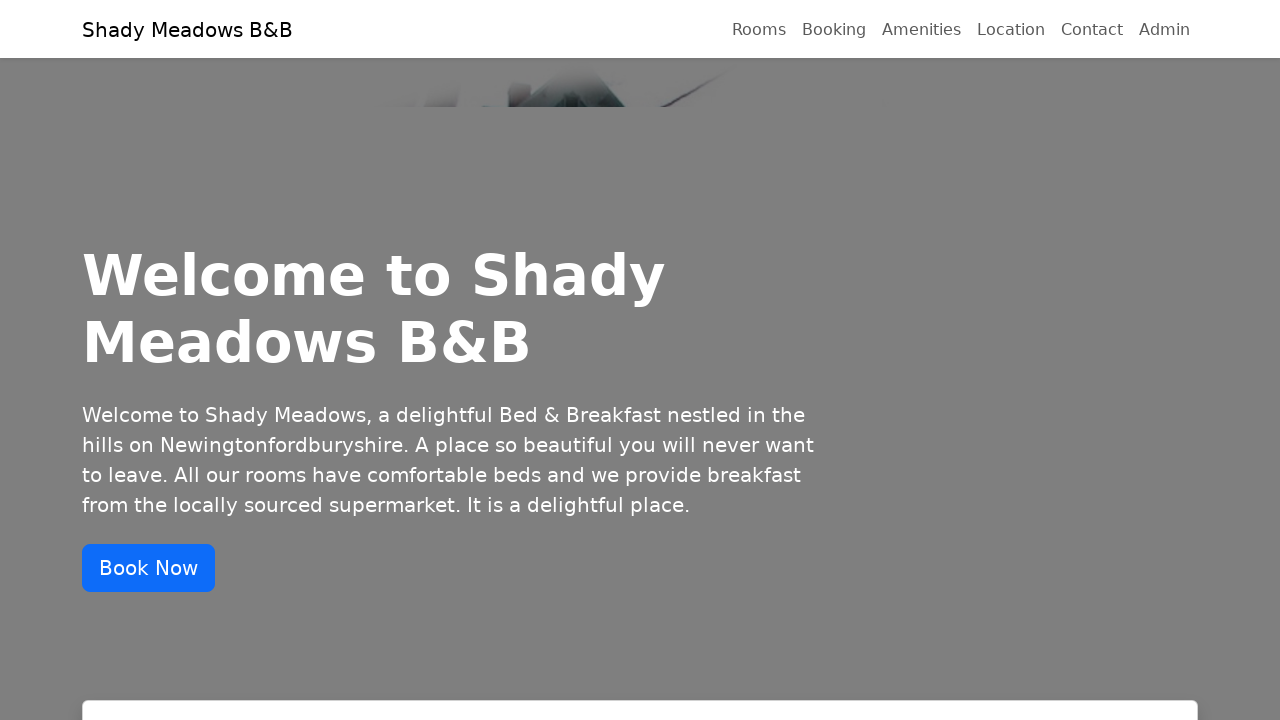

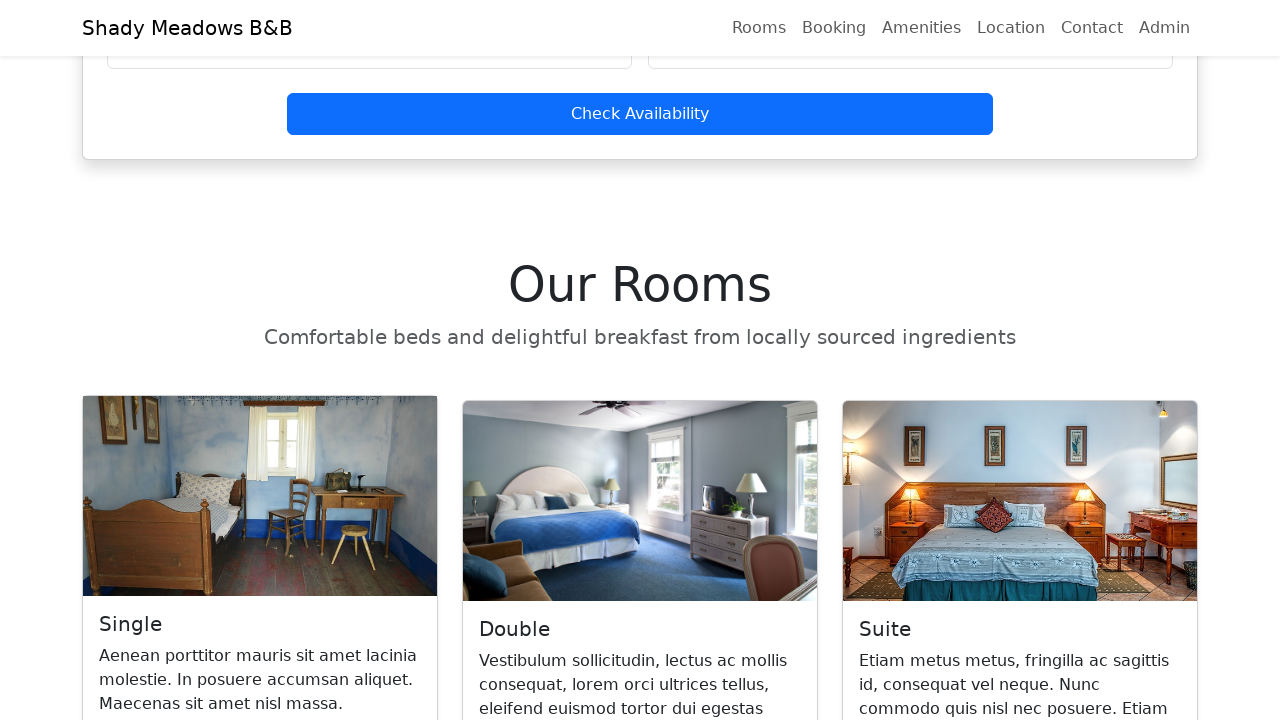